Tests registration form validation by submitting with missing password field

Starting URL: https://practice.expandtesting.com/register

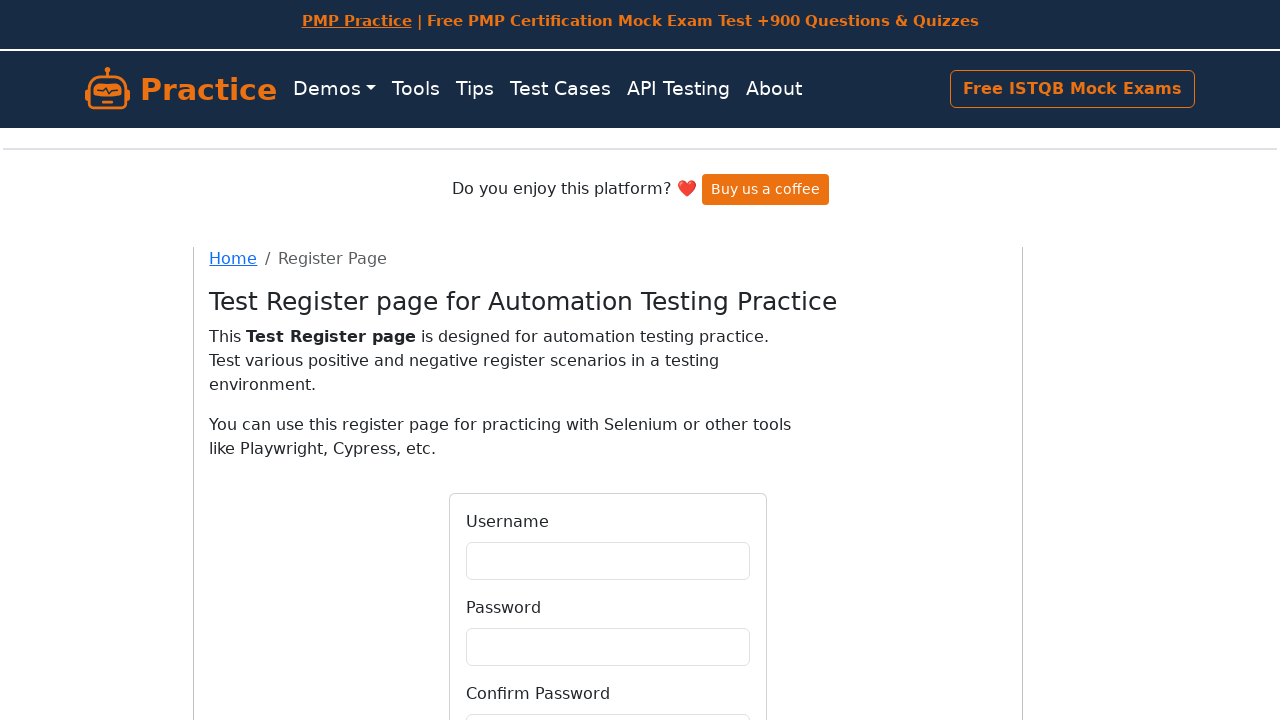

Filled username field with 'lalalalaa' on #username
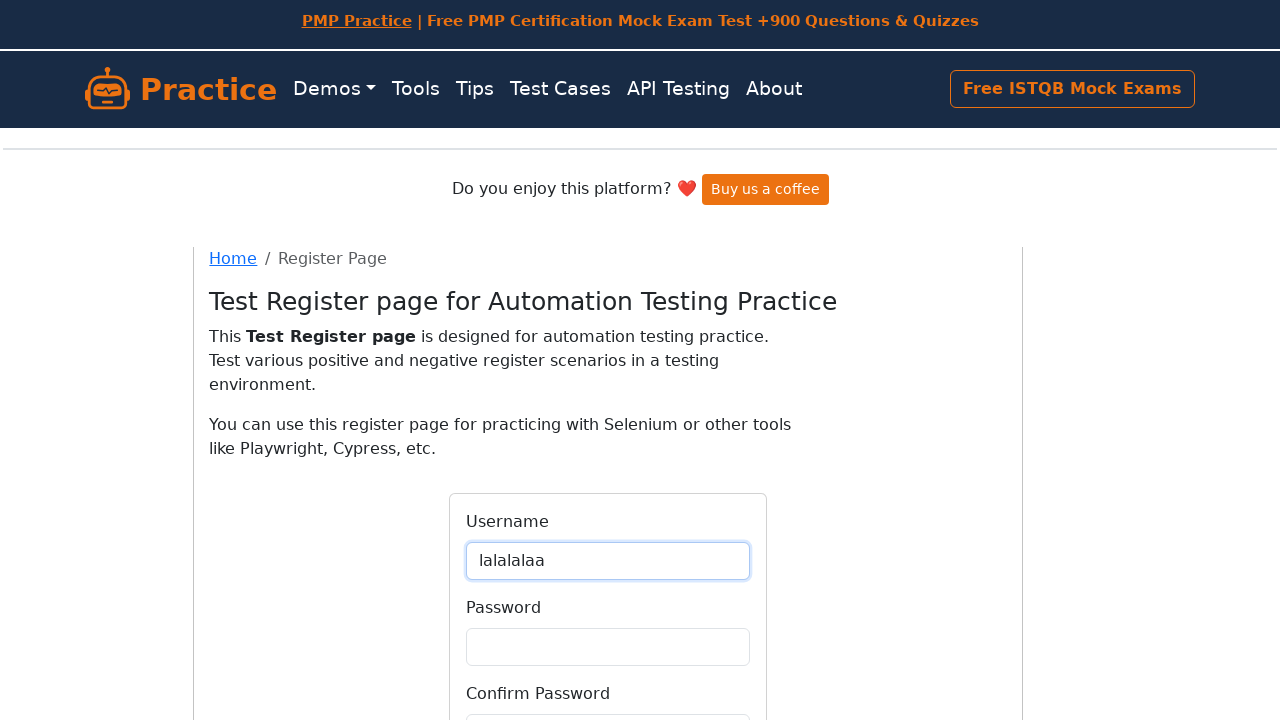

Filled confirm password field with '99999' on #confirmPassword
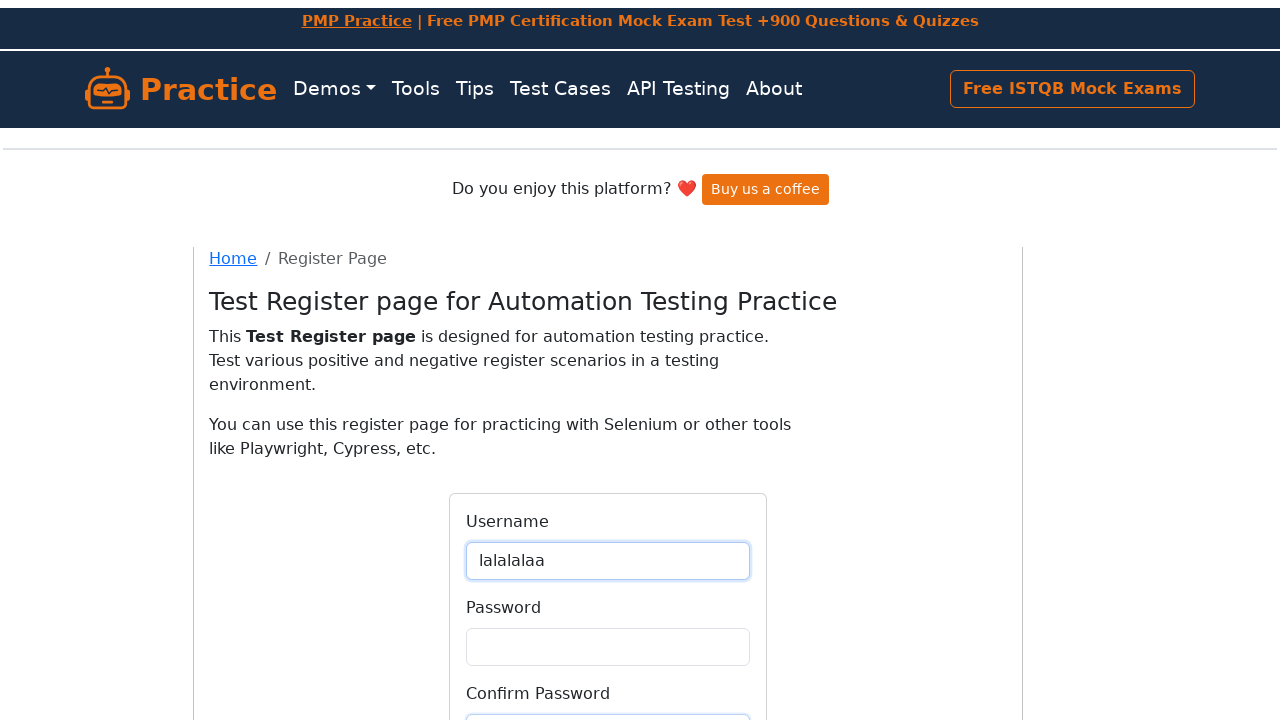

Submitted registration form by pressing Enter on register button on #register
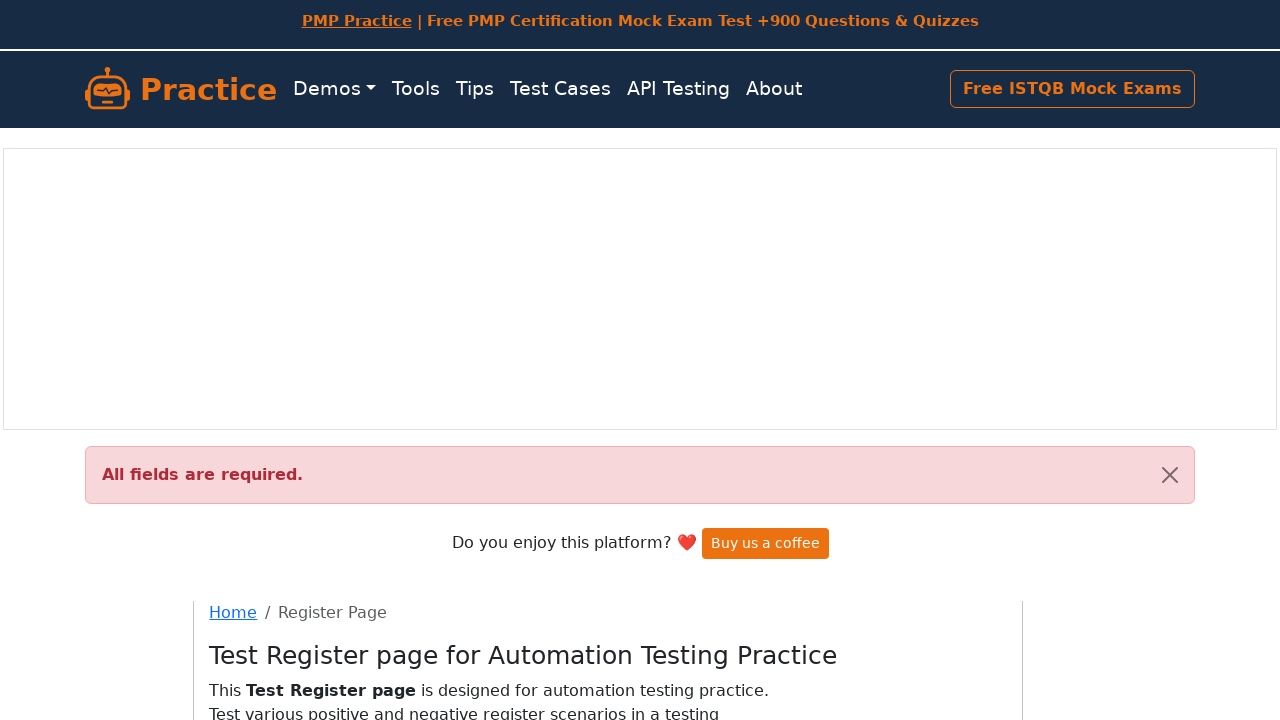

Error message appeared validating missing password field
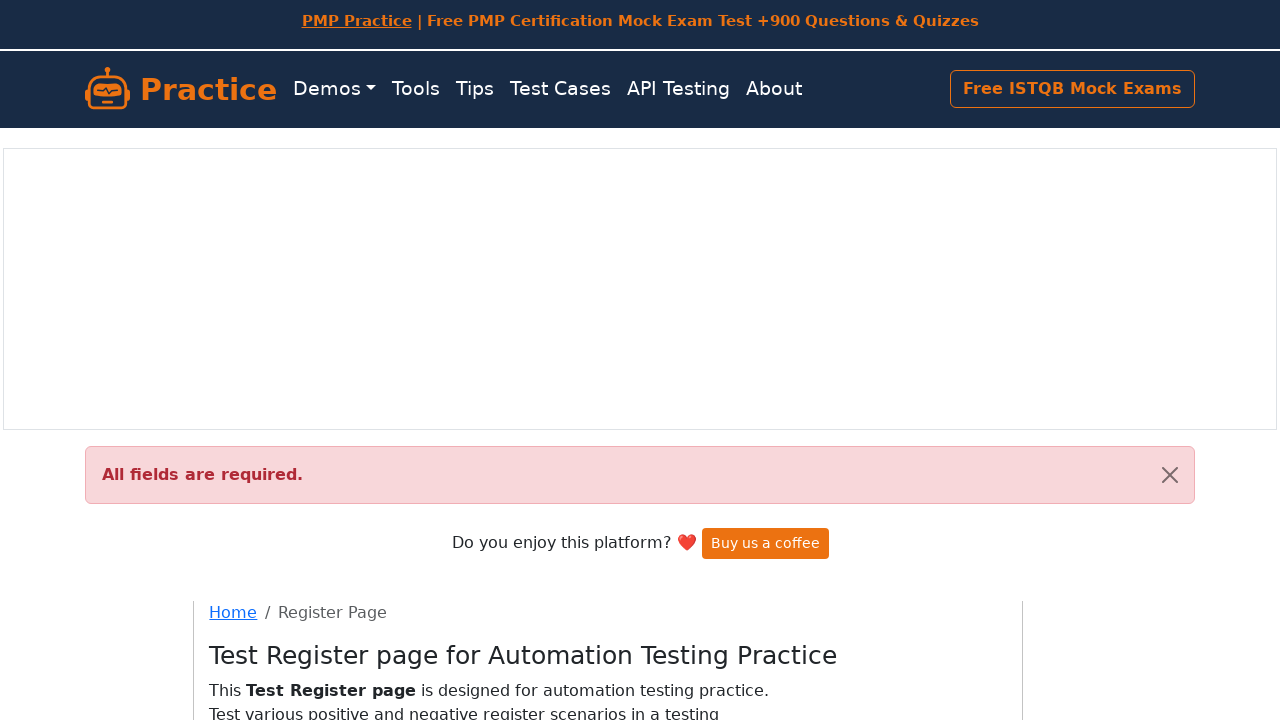

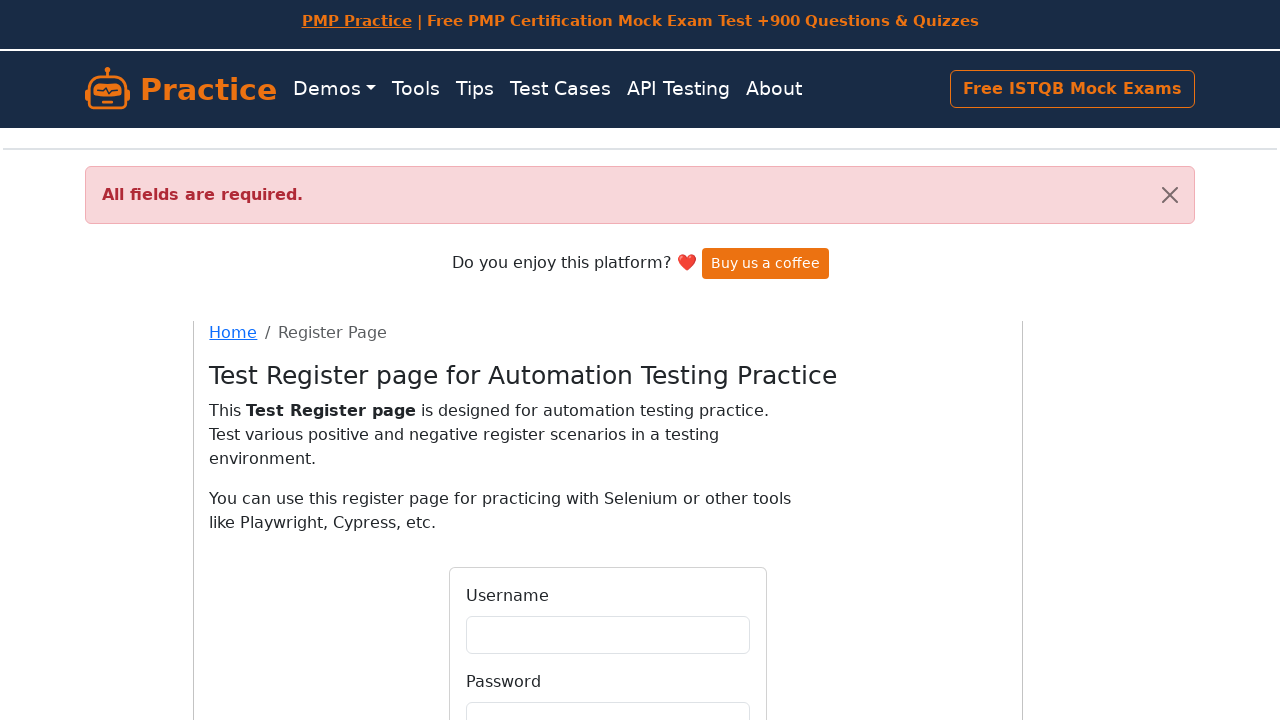